Tests sorting a numeric column (Due) in descending order by clicking the column header twice and verifying the values are sorted correctly

Starting URL: http://the-internet.herokuapp.com/tables

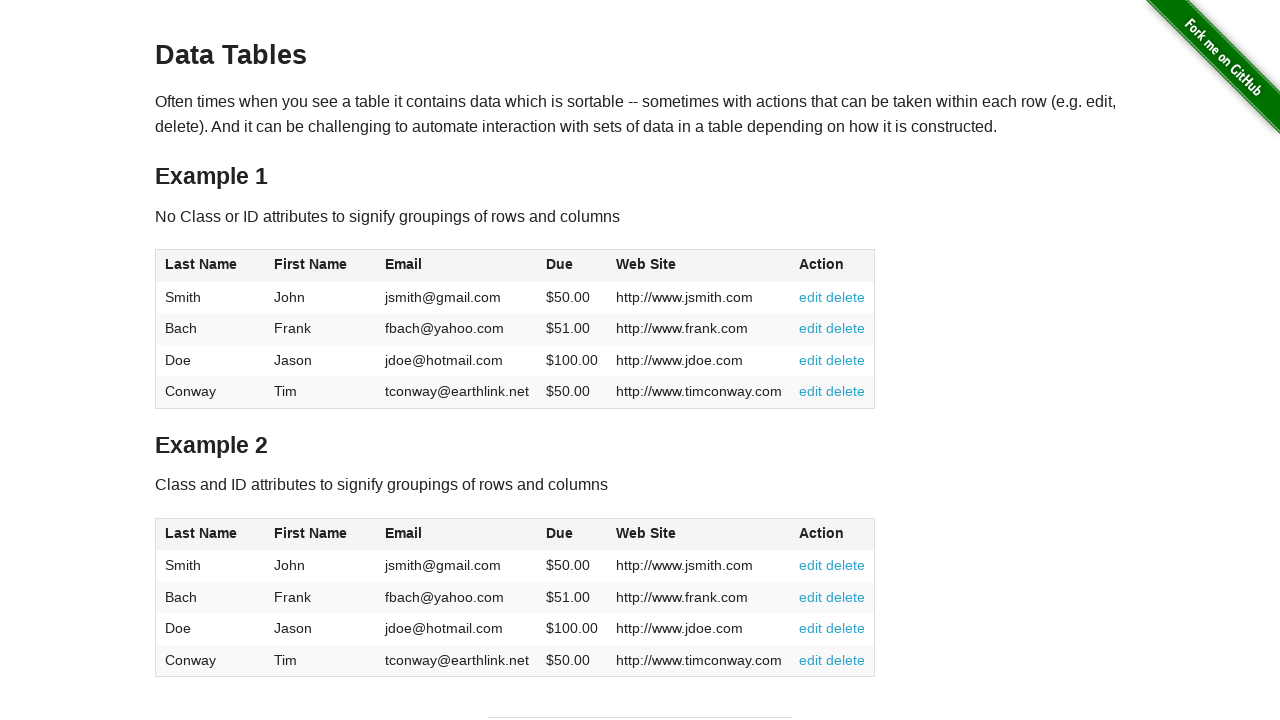

Clicked Due column header first time for ascending order at (572, 266) on #table1 thead tr th:nth-of-type(4)
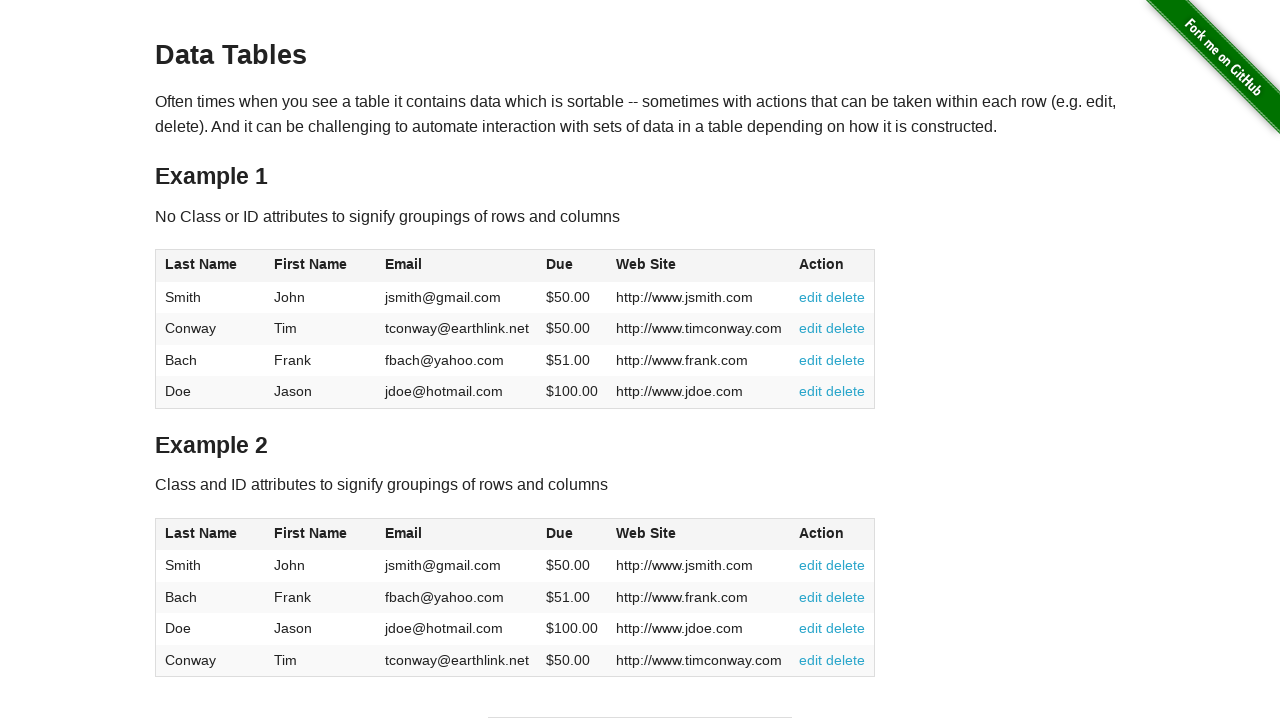

Clicked Due column header second time for descending order at (572, 266) on #table1 thead tr th:nth-of-type(4)
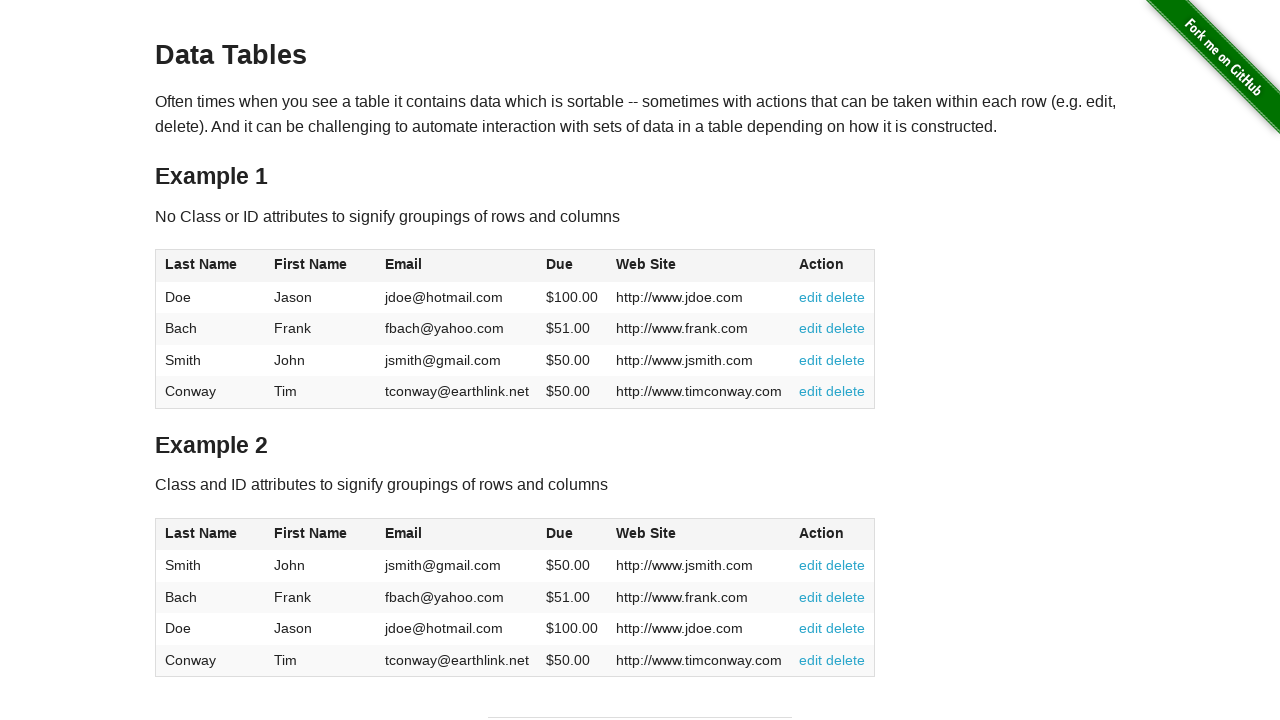

Table loaded and Due column values are visible
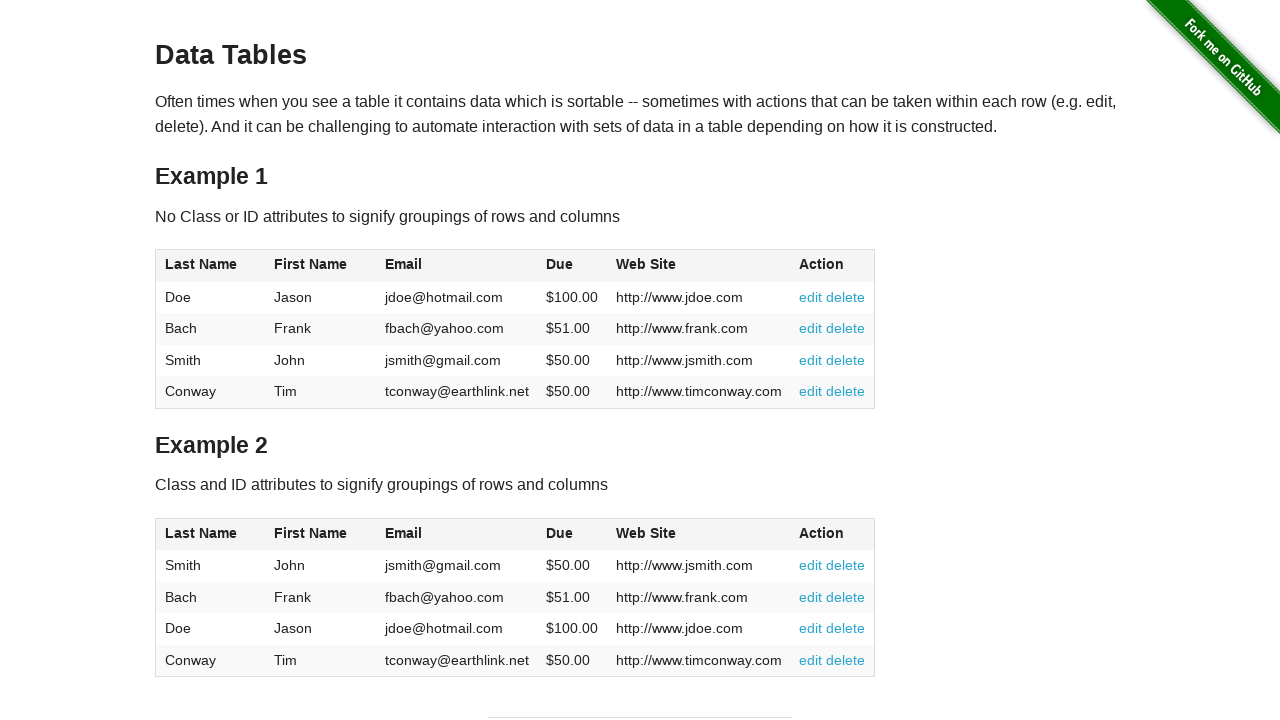

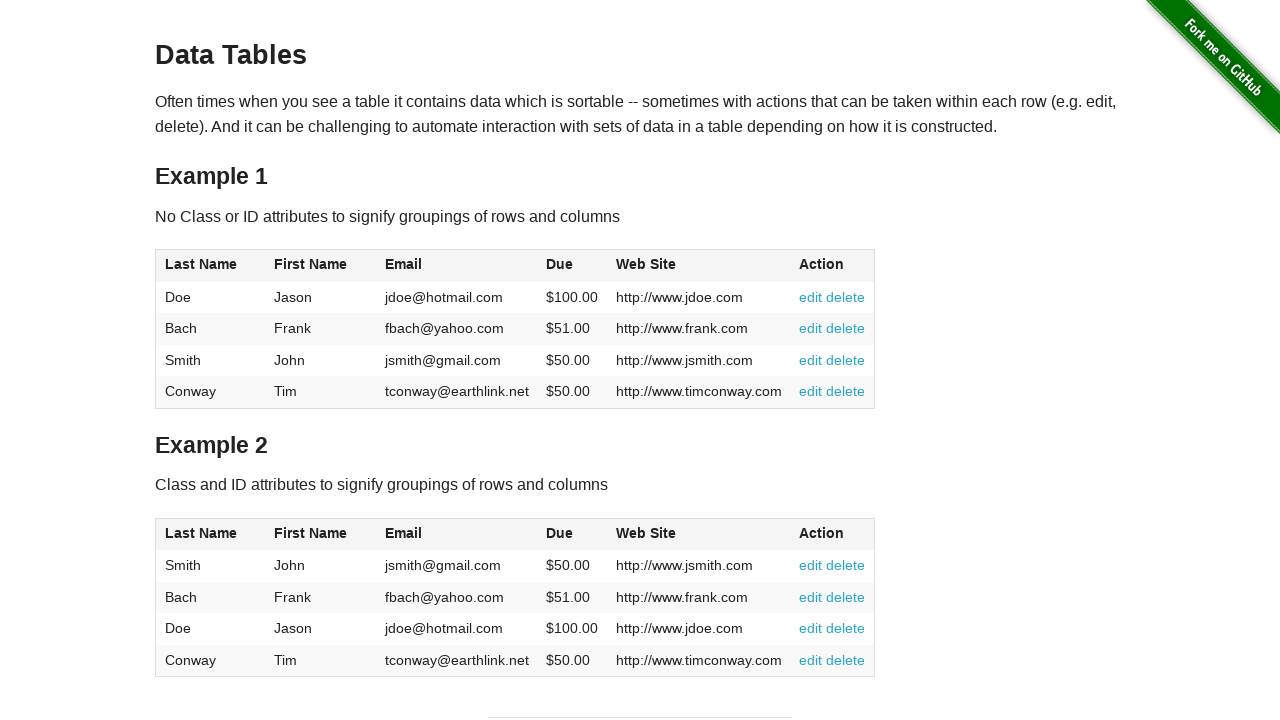